Tests slider interaction by clicking and dragging a range slider element to a new position

Starting URL: https://www.globalsqa.com/demoSite/practice/slider/range.html

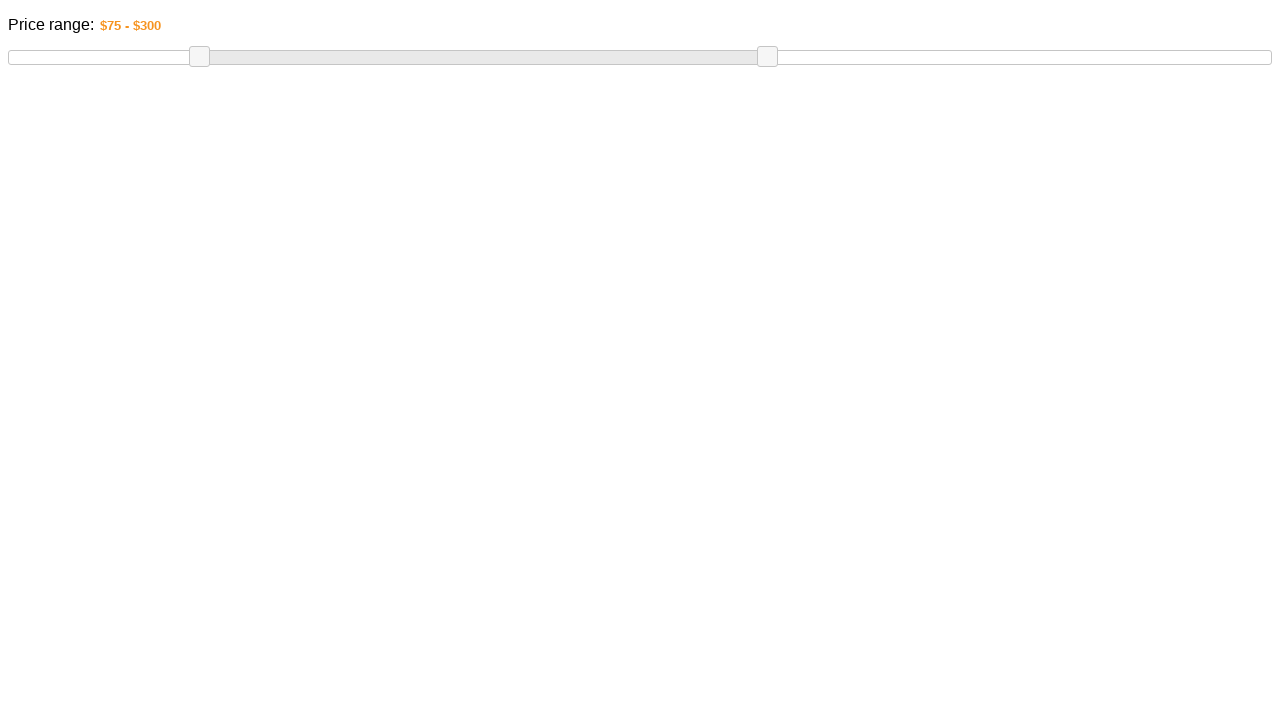

Located the range slider handle element
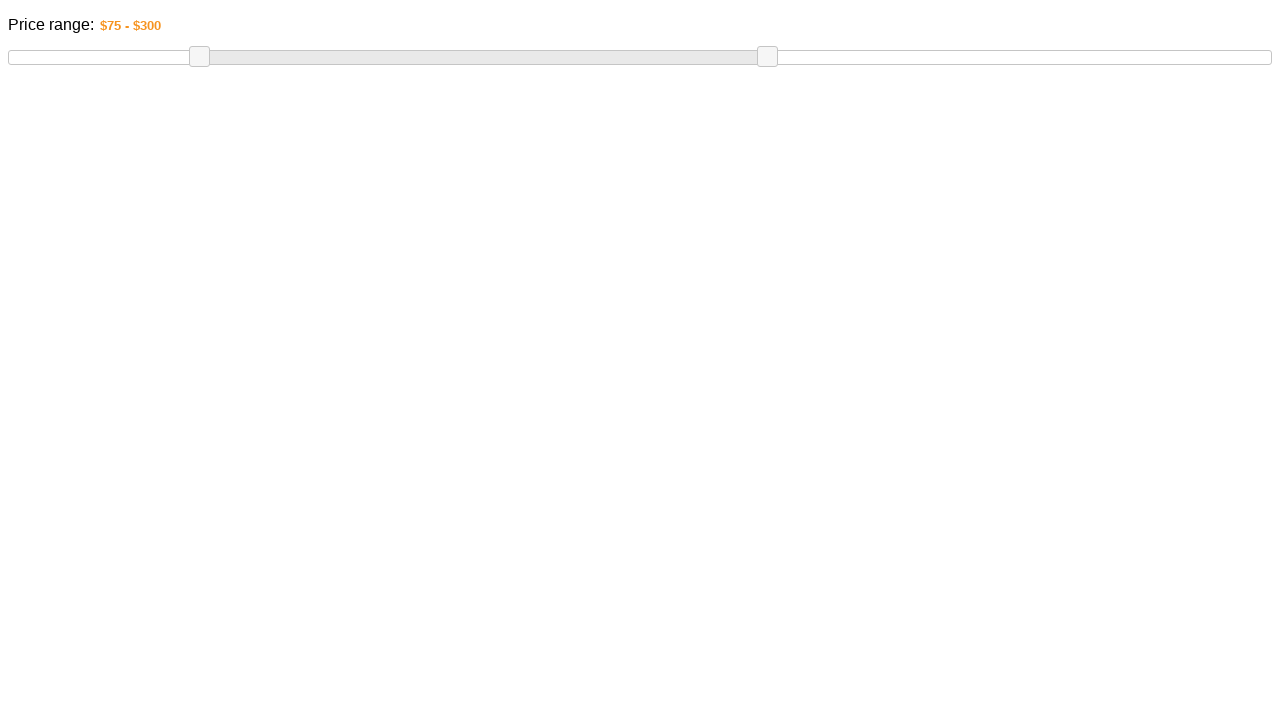

Dragged the slider handle 600 pixels to the right at (790, 47)
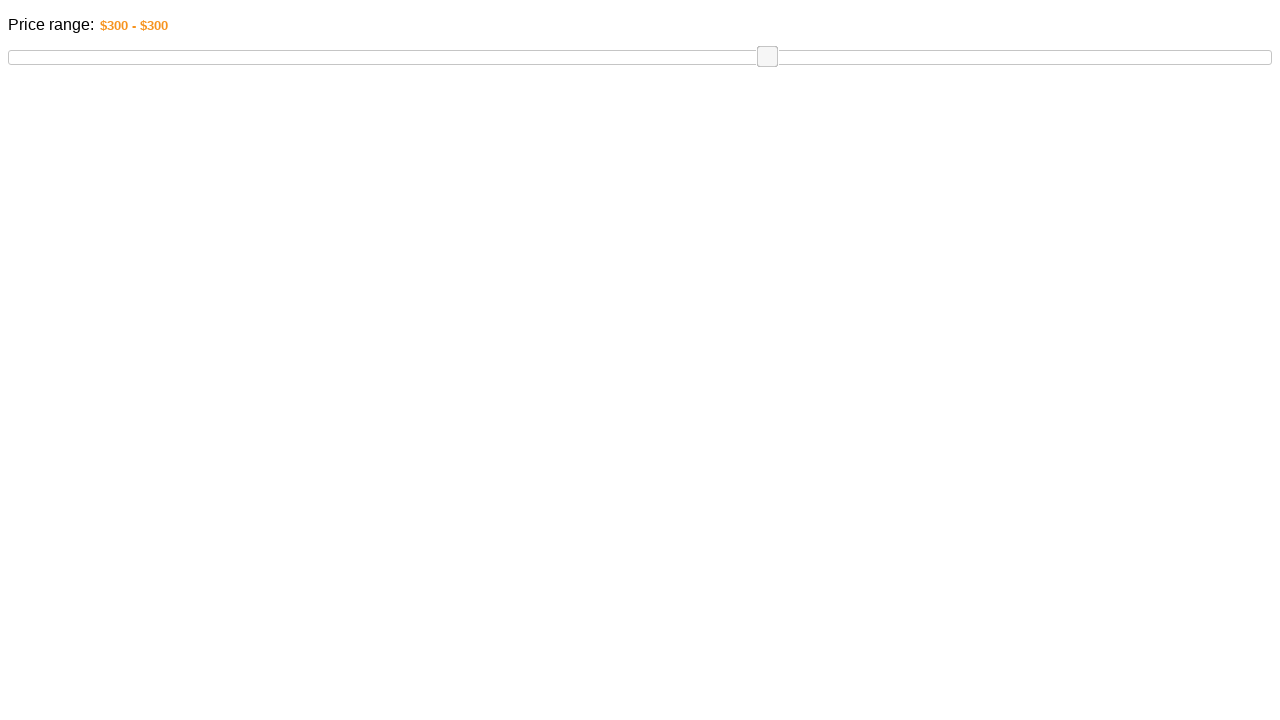

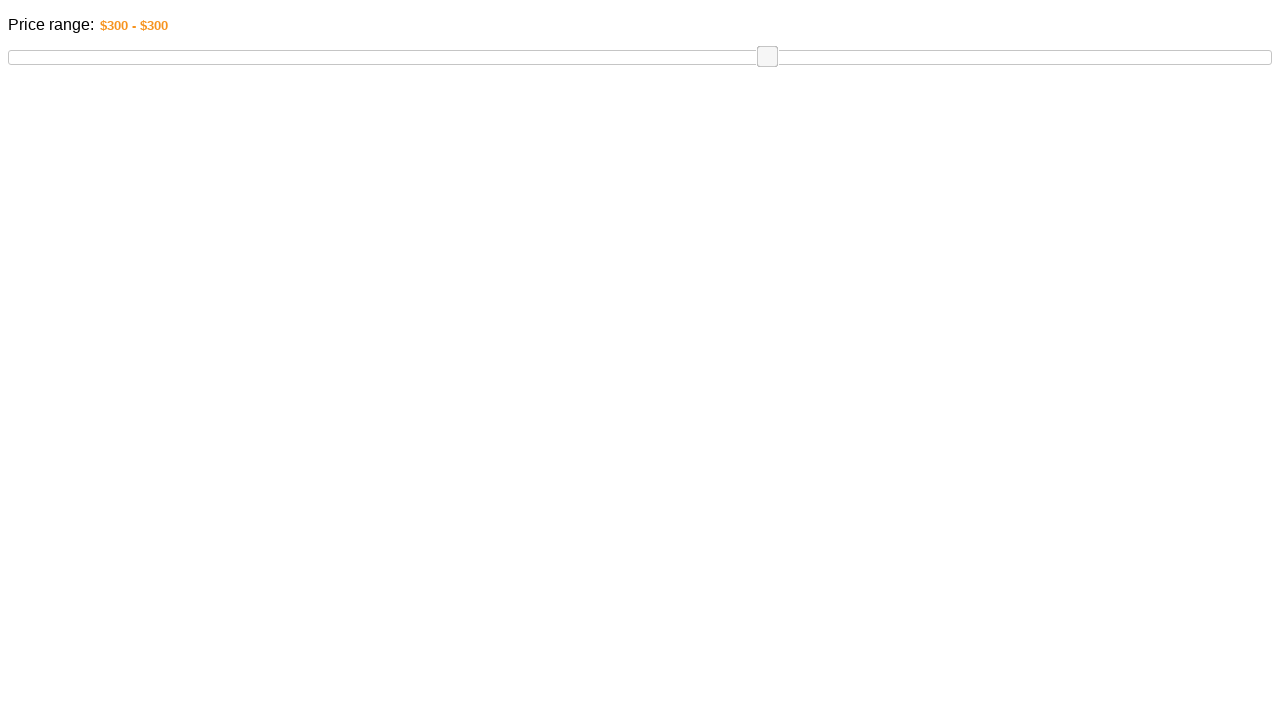